Tests drag and drop functionality by navigating to the drag and drop demo page and dragging an element from source to target.

Starting URL: https://www.lambdatest.com/selenium-playground/

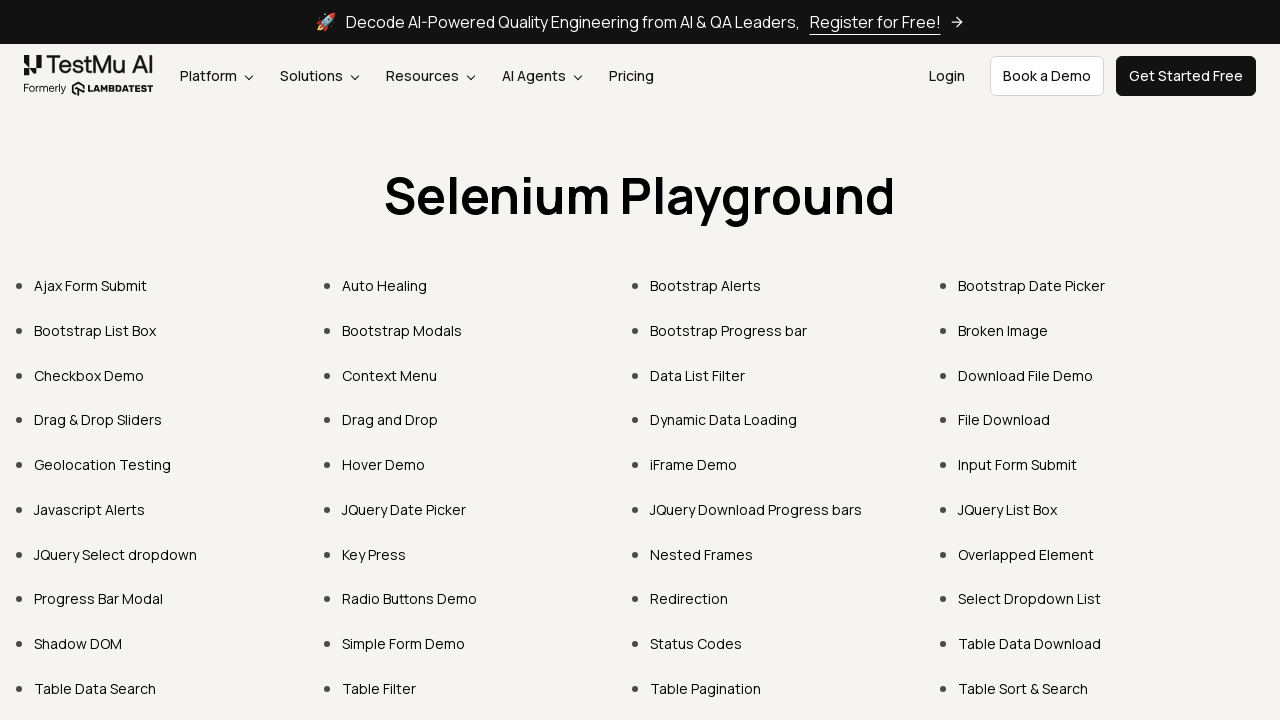

Clicked on 'Drag and Drop' link to navigate to drag and drop demo at (390, 420) on text=Drag and Drop
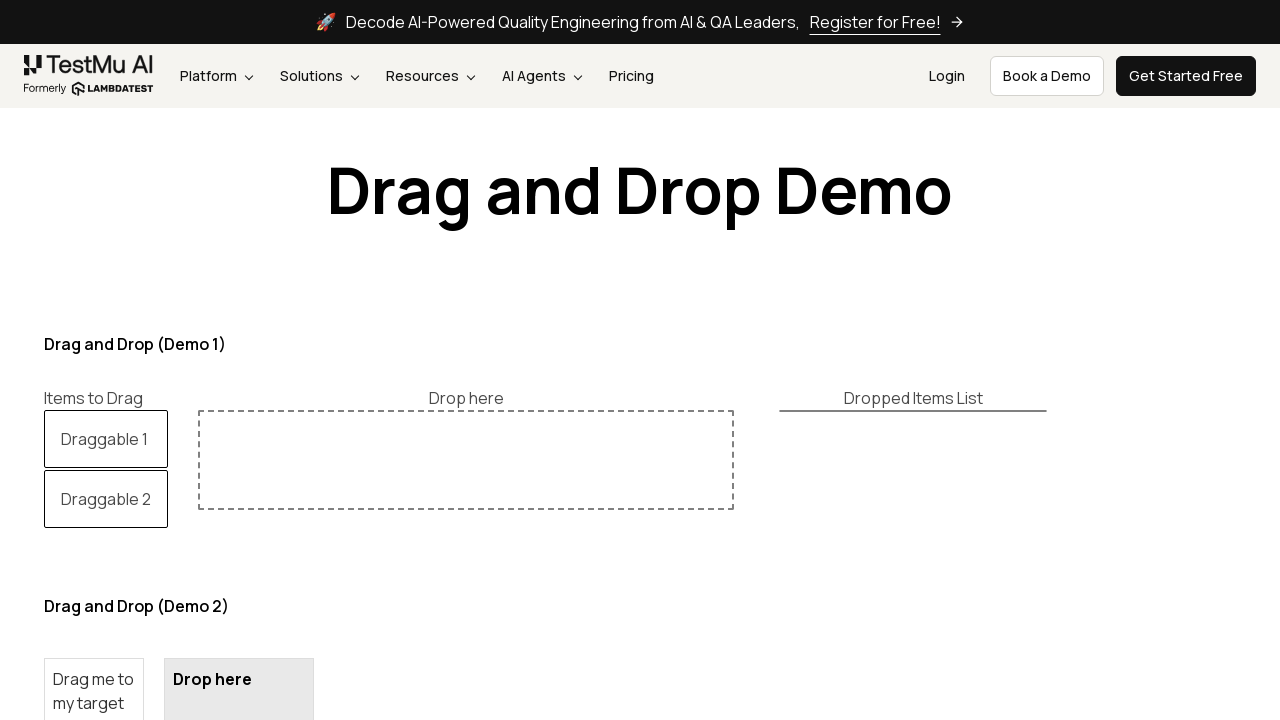

Draggable element loaded successfully
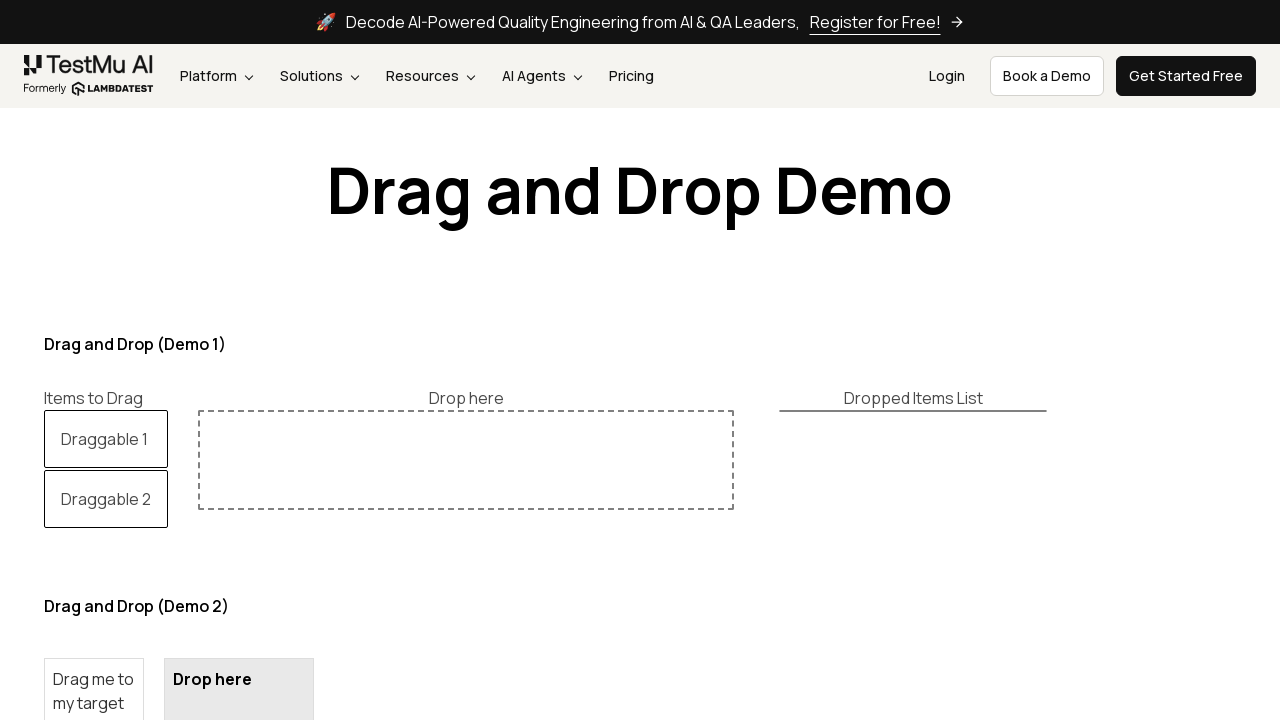

Performed drag and drop from draggable element to droppable target at (239, 645)
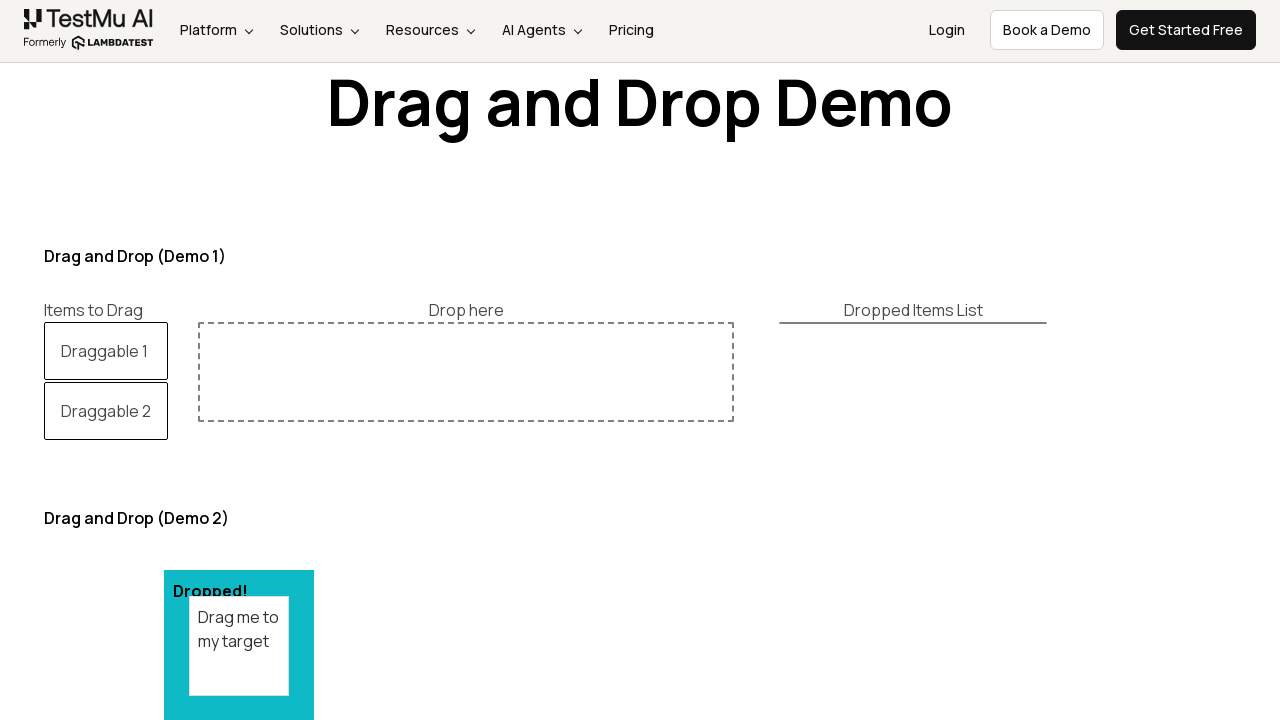

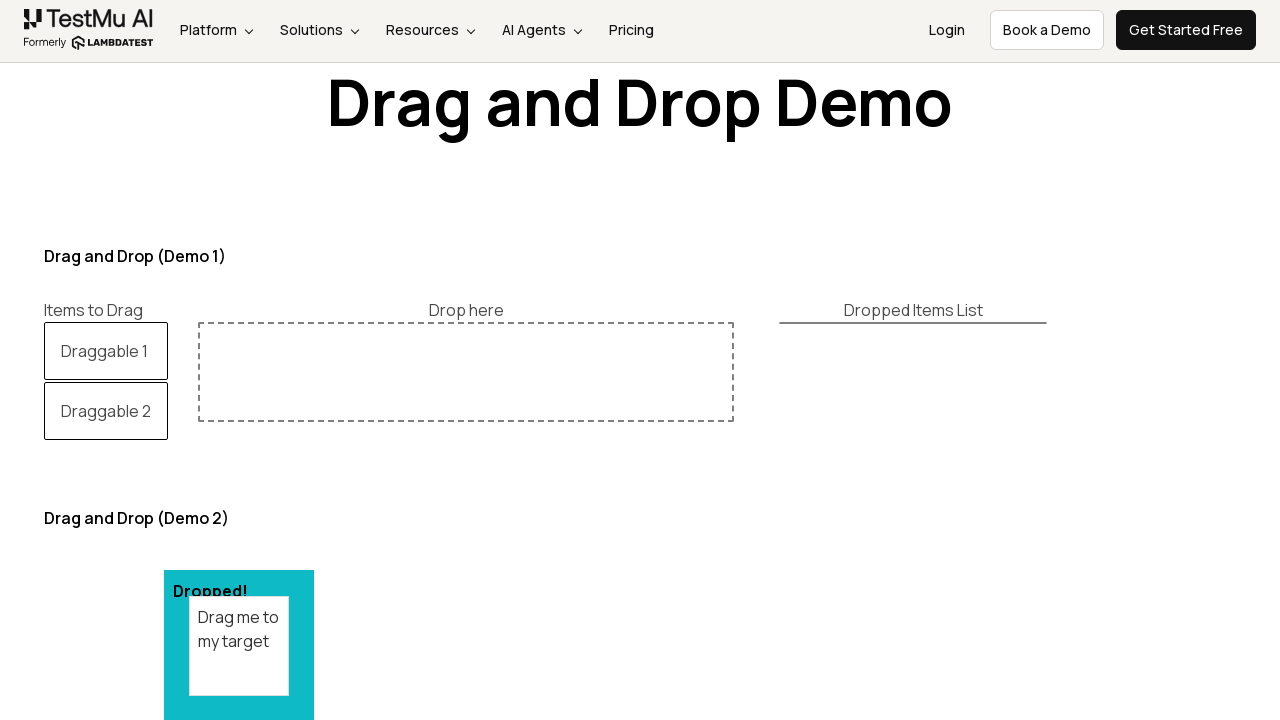